Tests that the header and paragraph text on the Disappearing Elements page match expected values

Starting URL: https://the-internet.herokuapp.com/

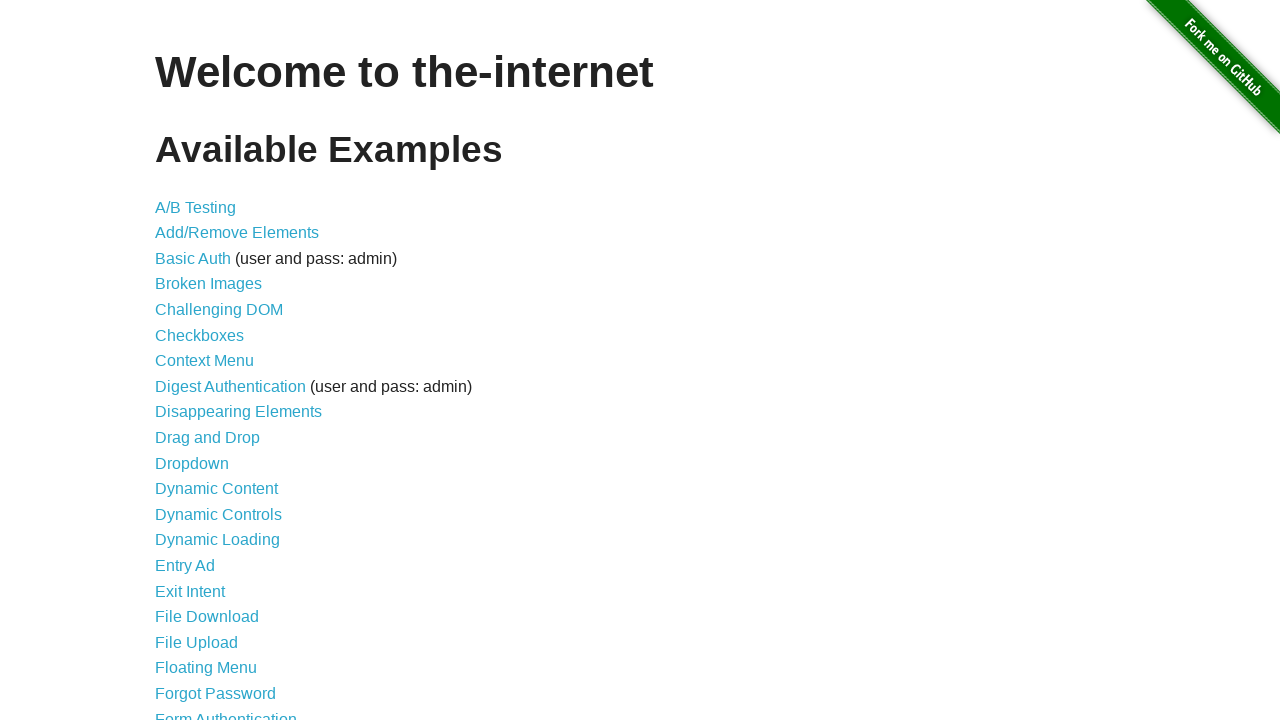

Waited for h1 element to load on home page
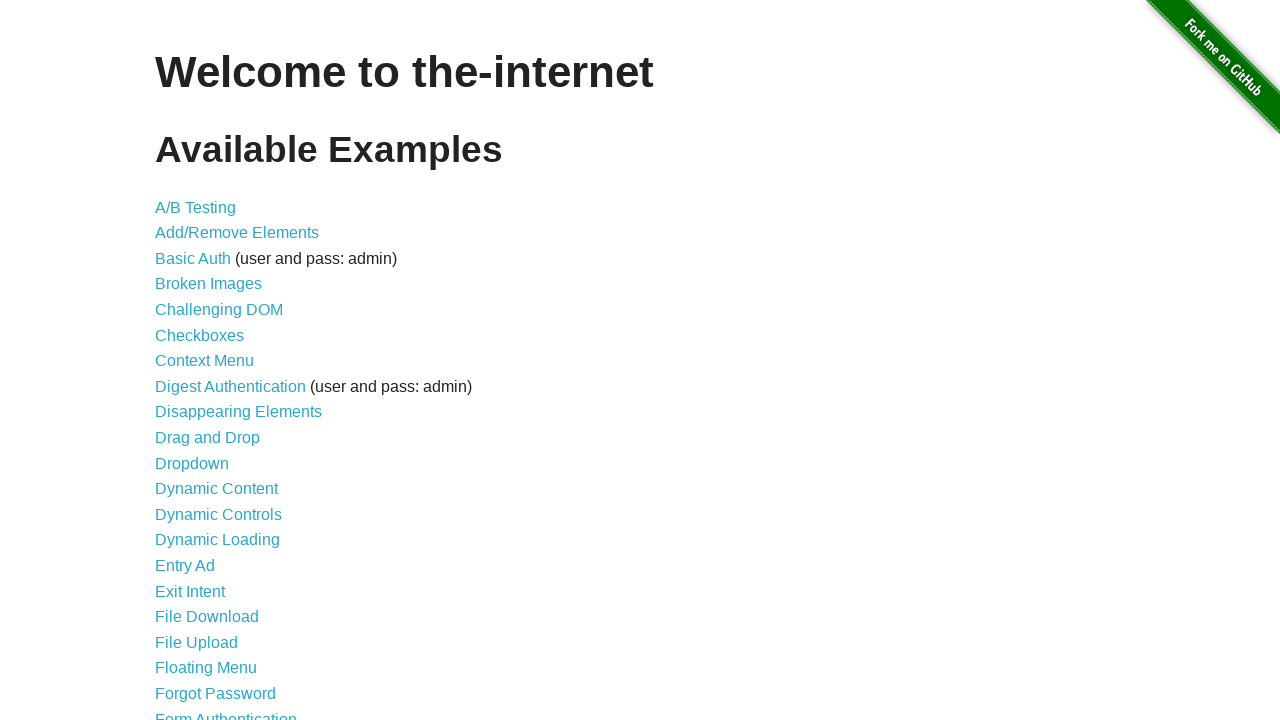

Clicked on Disappearing Elements link at (238, 412) on xpath=/html/body/div[2]/div/ul/li[9]/a
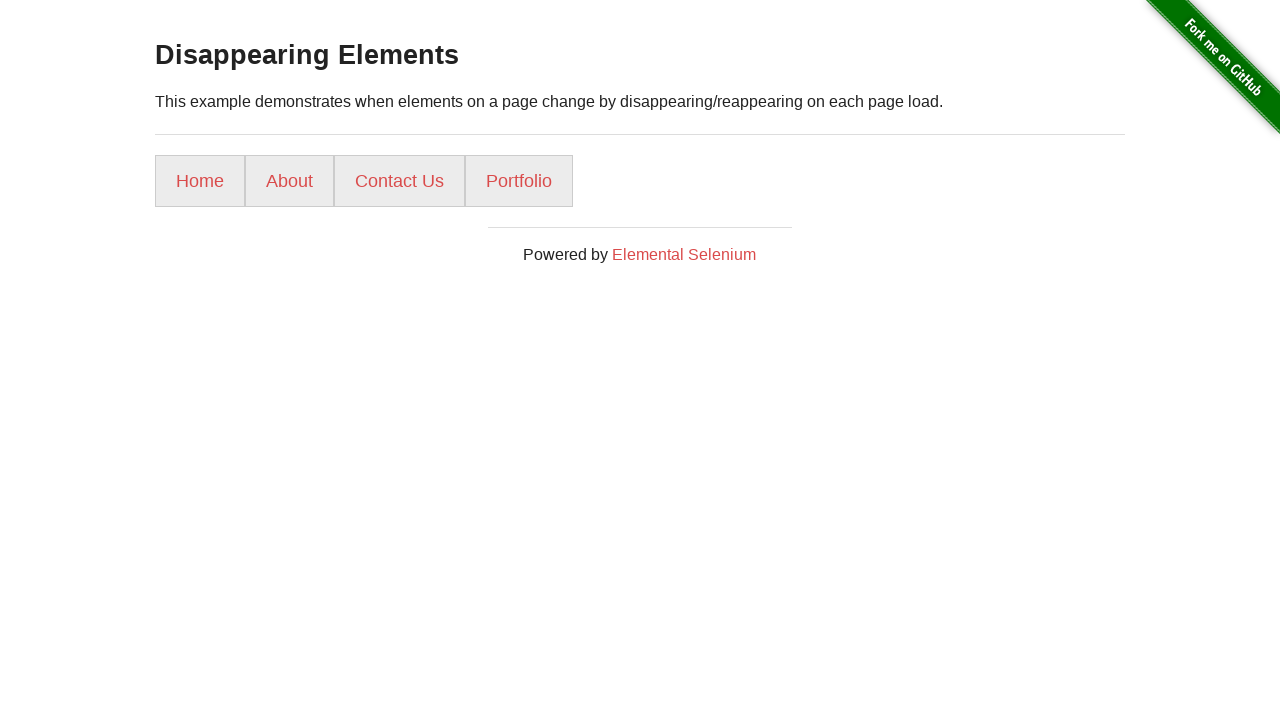

Retrieved header text from h3 element
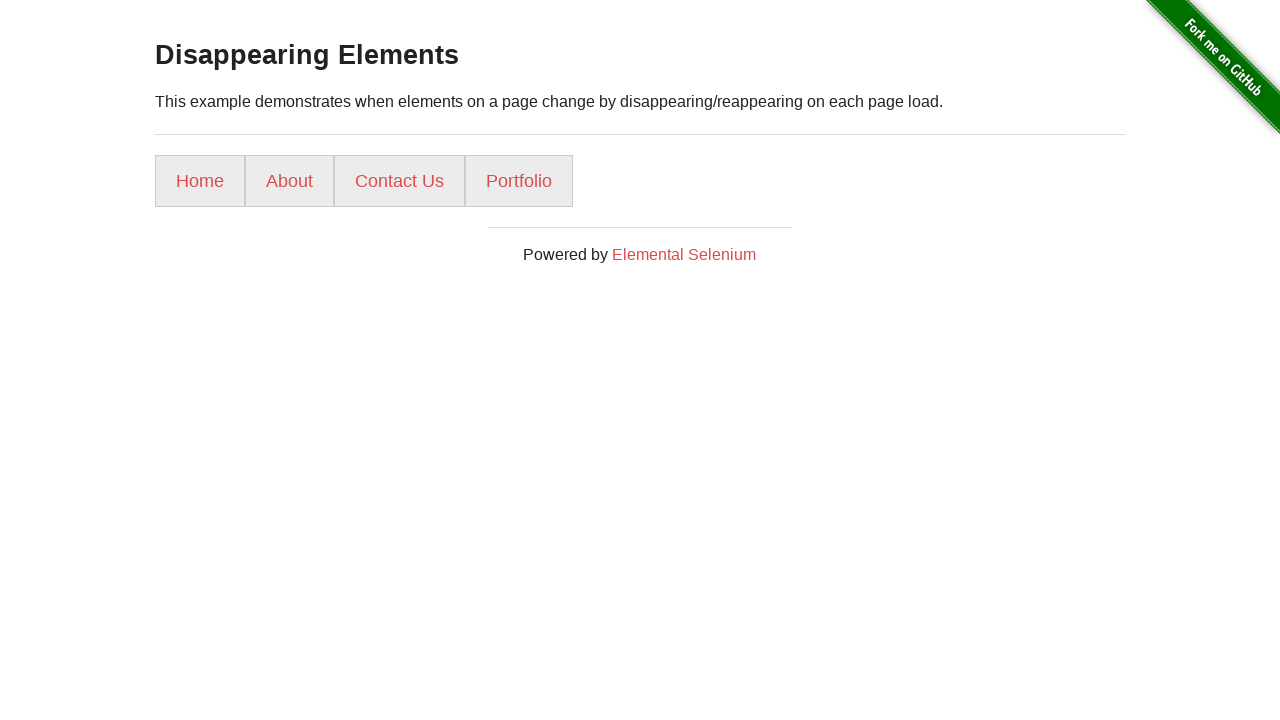

Verified header text matches 'Disappearing Elements'
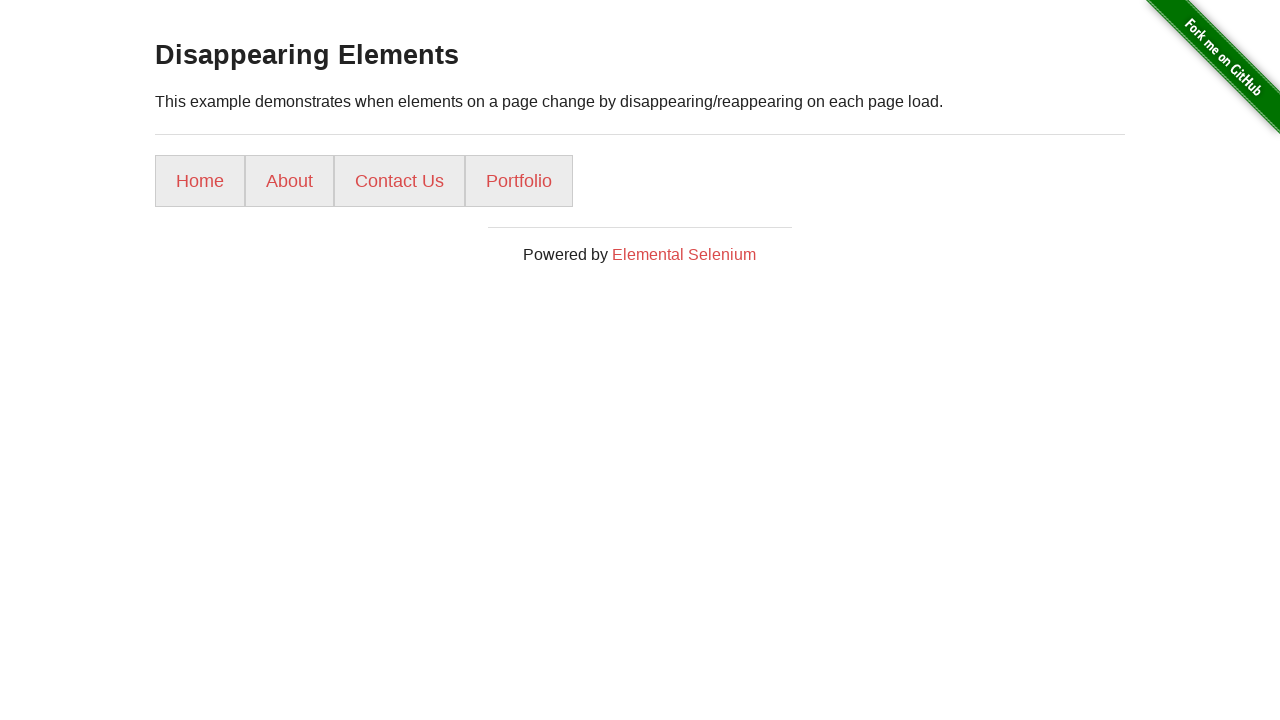

Retrieved paragraph text from p element
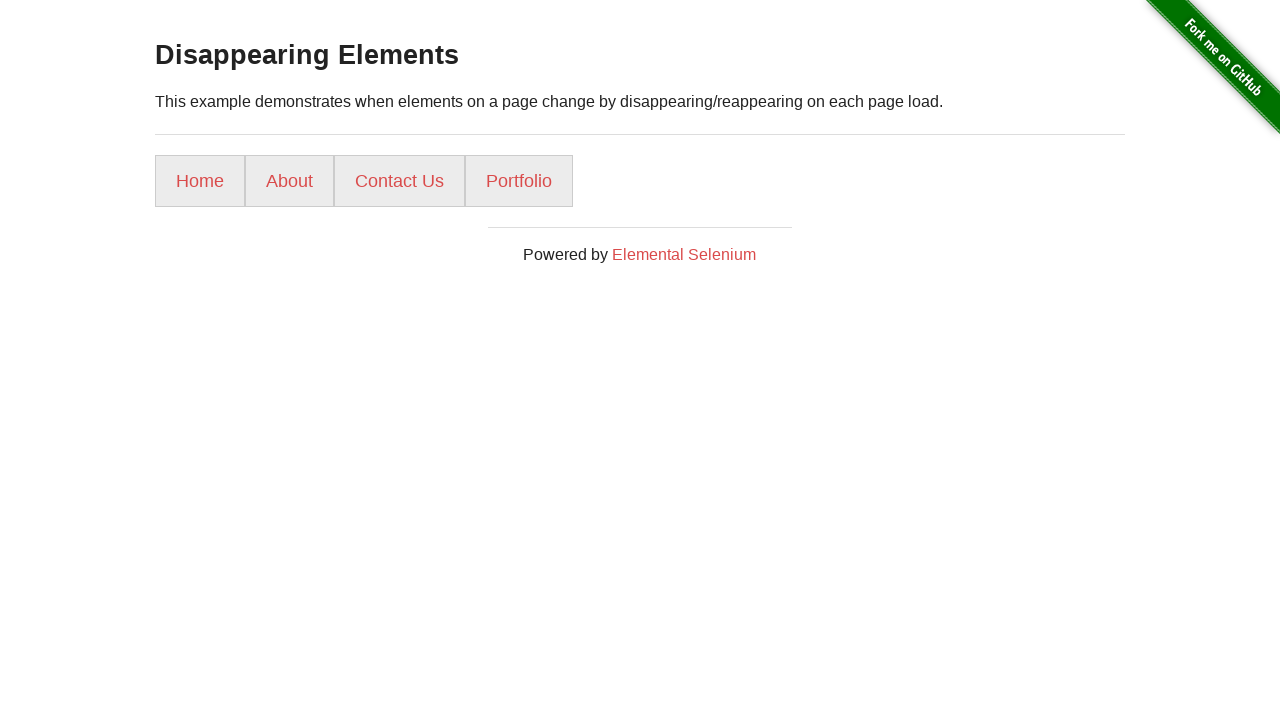

Verified paragraph text matches expected content
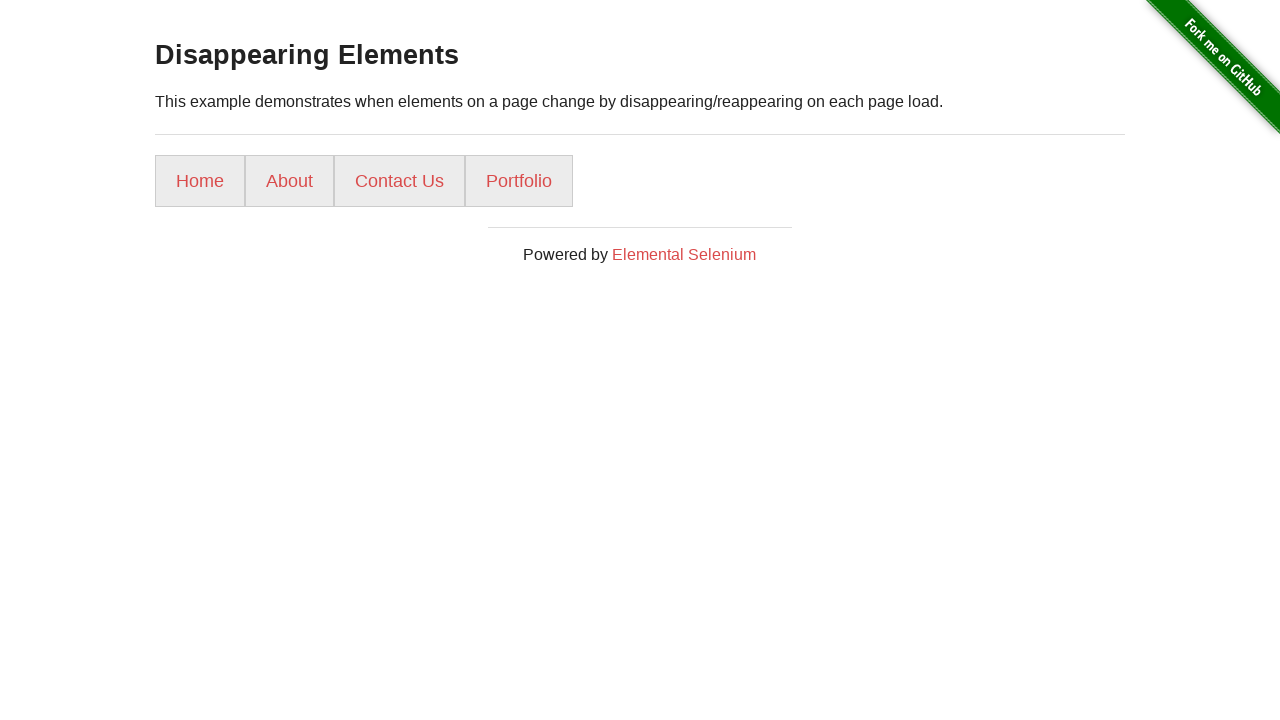

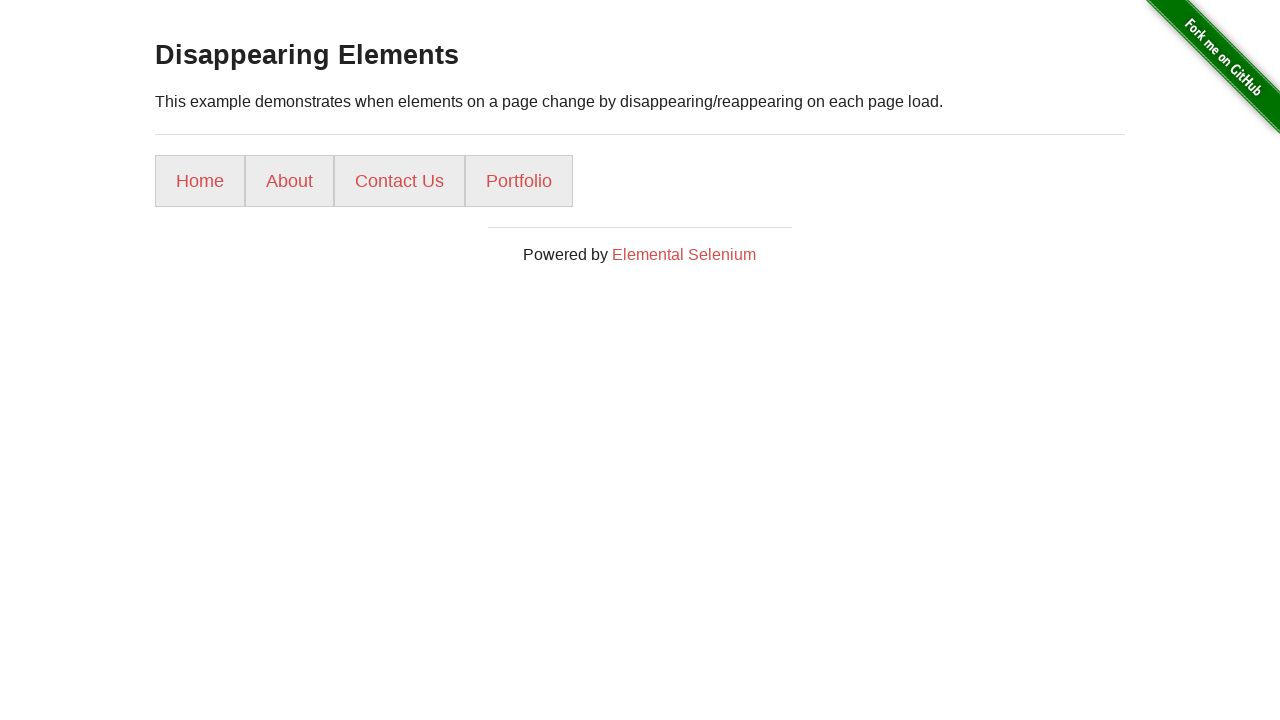